Tests dropdown selection functionality by selecting options using different methods (by index, by visible text, and by value)

Starting URL: https://the-internet.herokuapp.com/dropdown

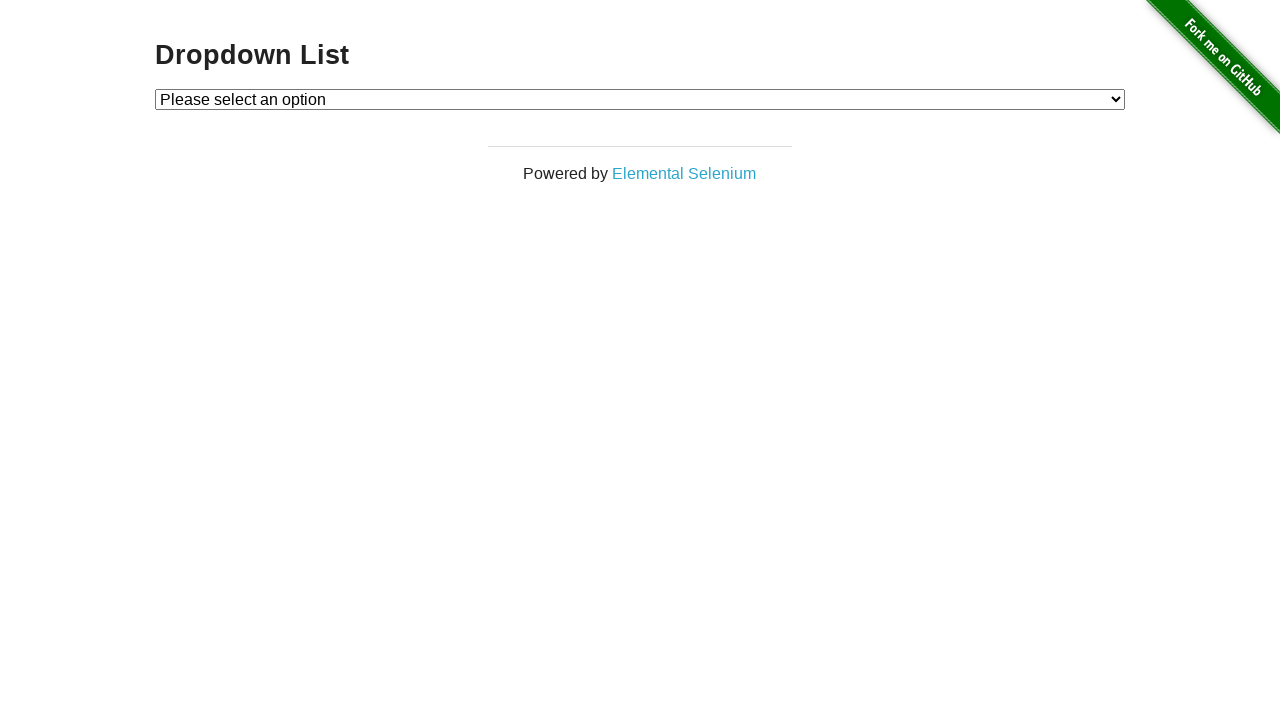

Clicked on dropdown to open it at (640, 99) on #dropdown
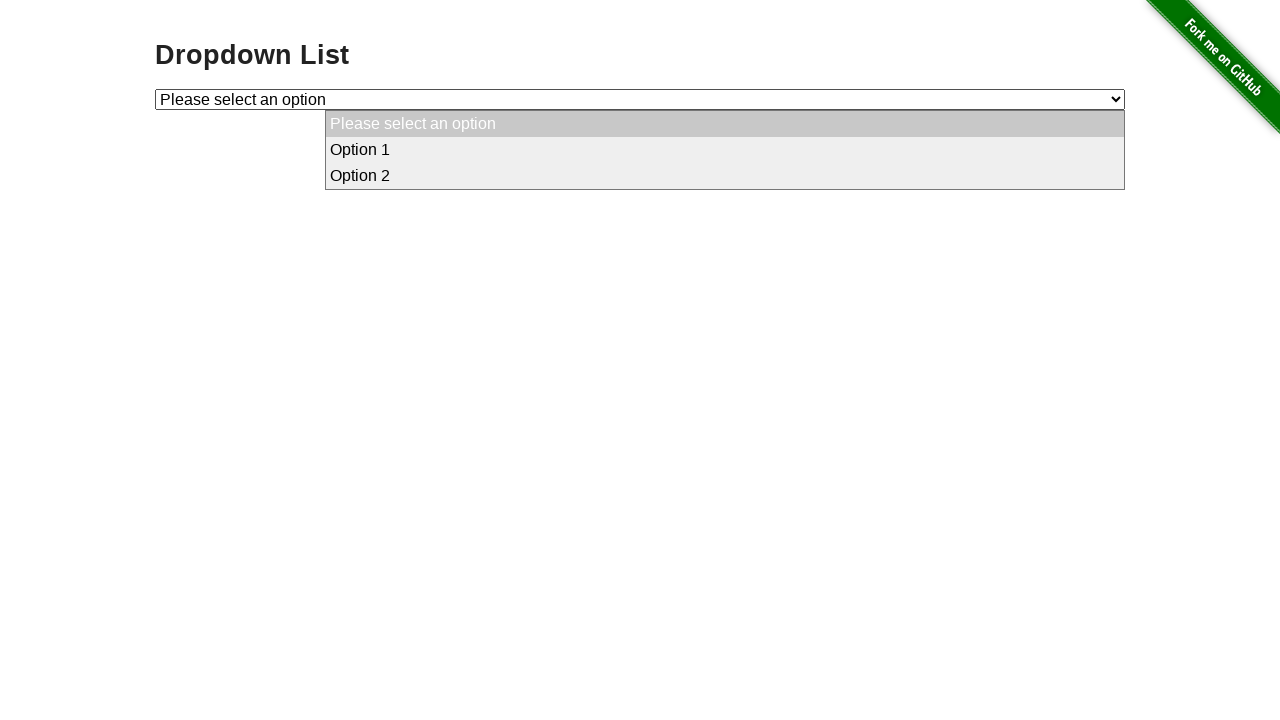

Selected option by index 1 on #dropdown
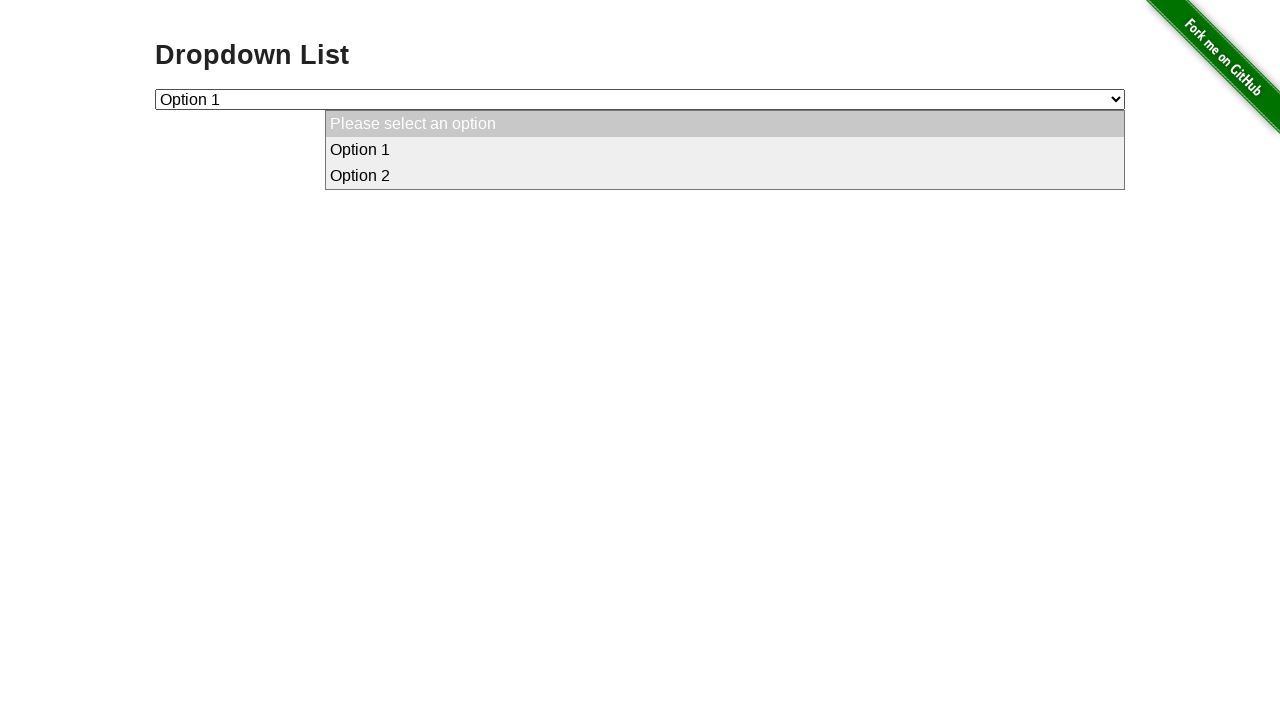

Selected option by visible text 'Option 2' on #dropdown
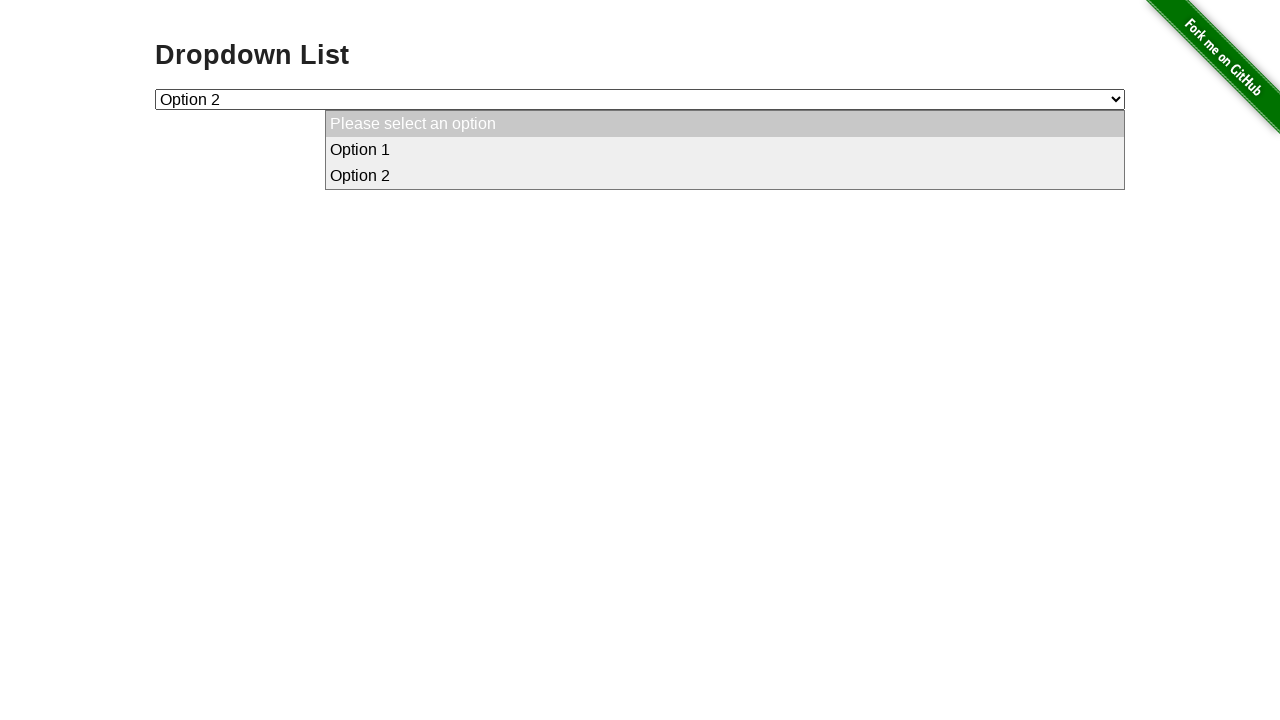

Selected option by value '1' on #dropdown
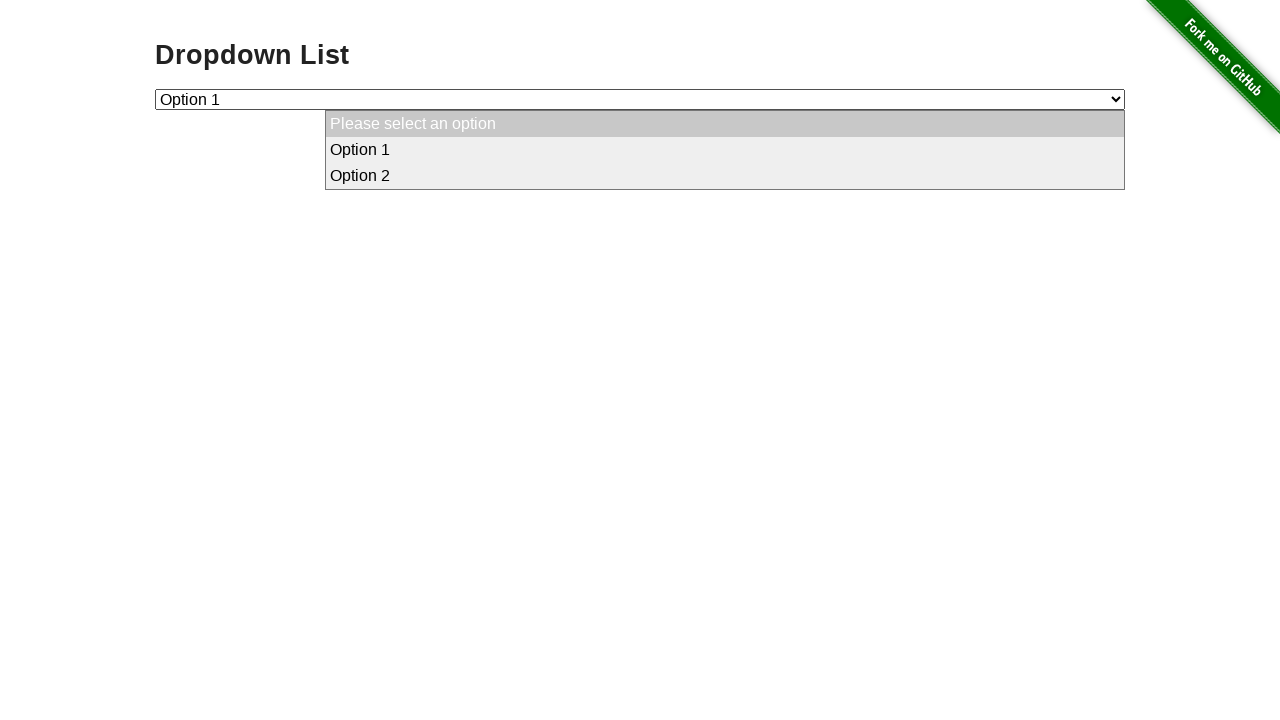

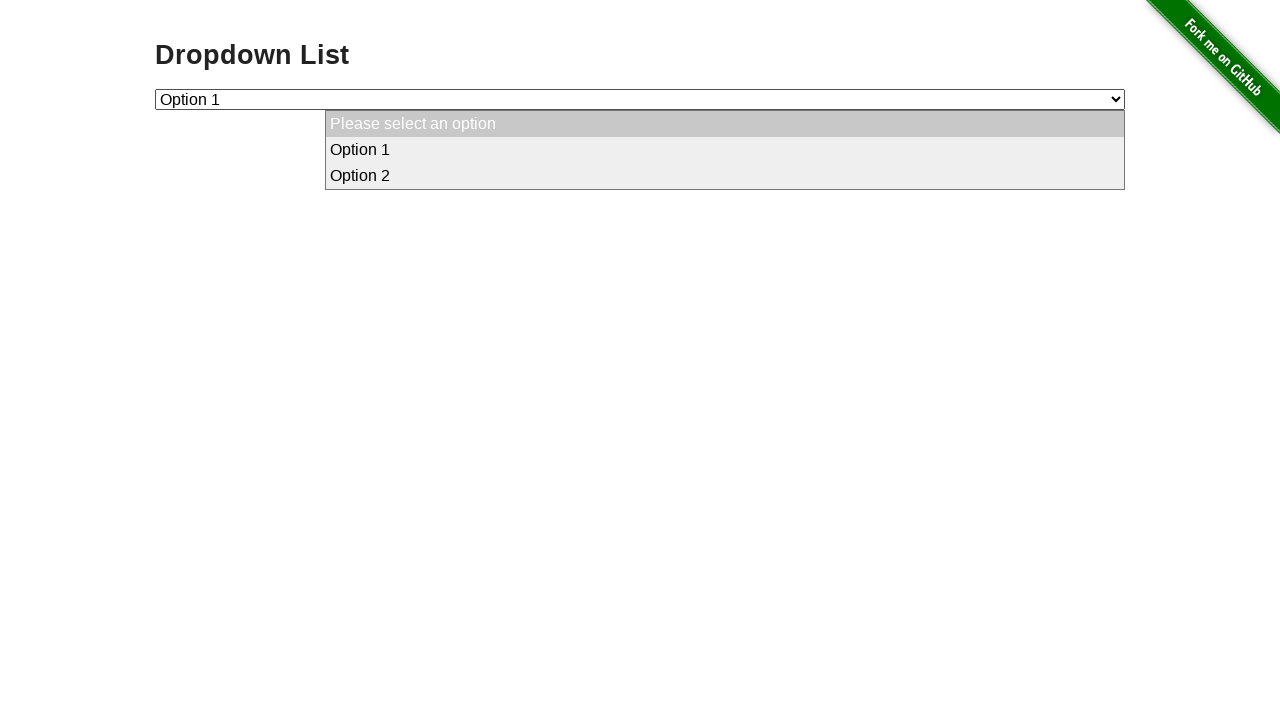